Verifies error message when attempting to login without entering a username

Starting URL: https://cms.demo.katalon.com

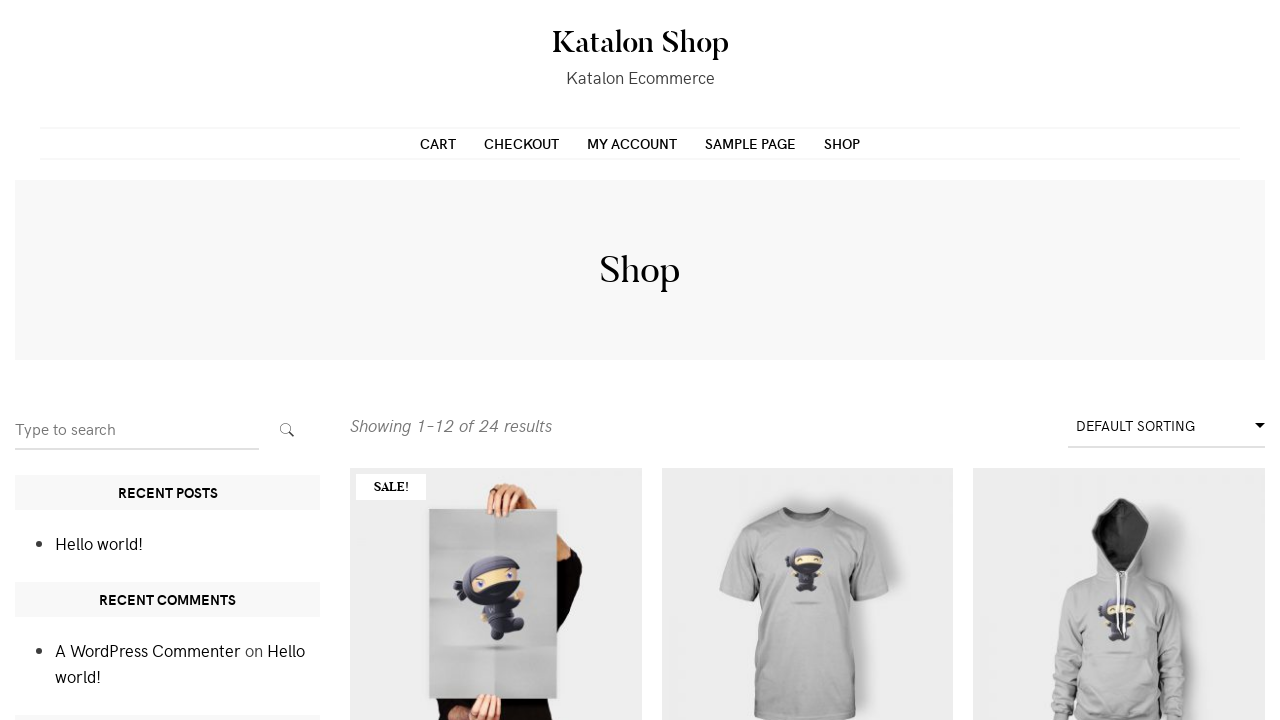

Navigated to My Account page at (632, 143) on a[href*='/my-account']
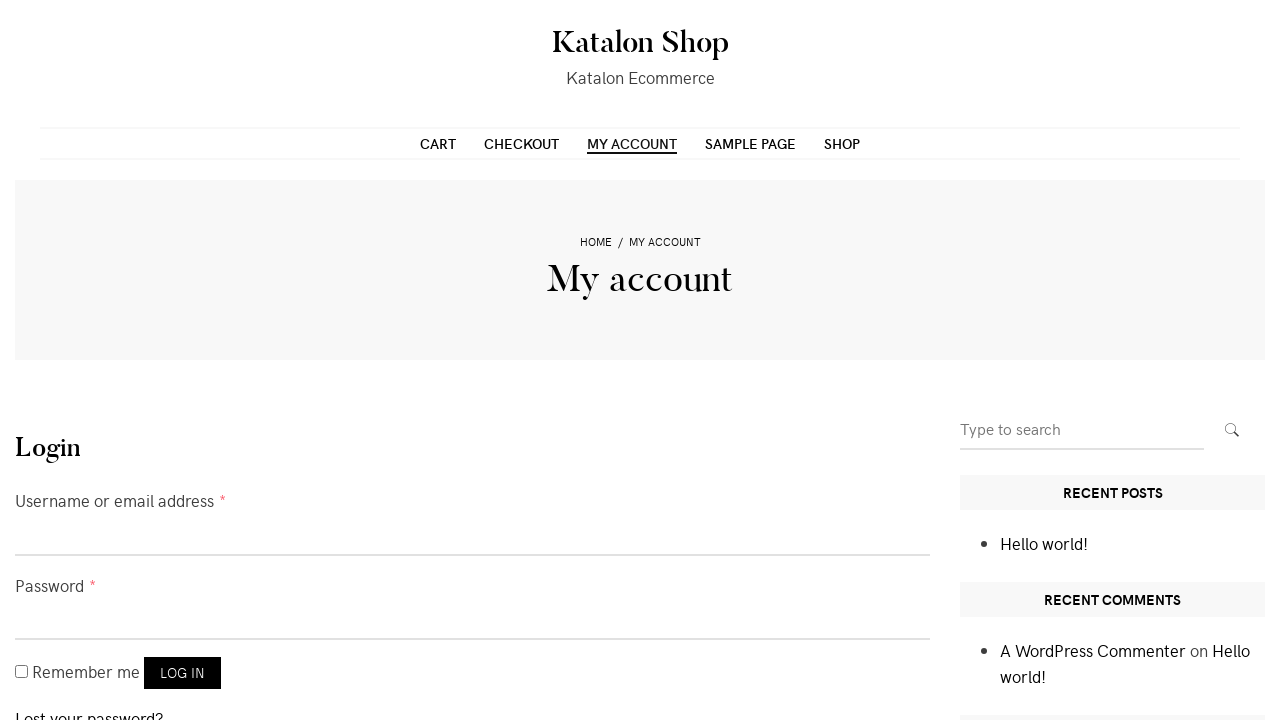

Clicked login button without entering username at (182, 673) on button[name='login']
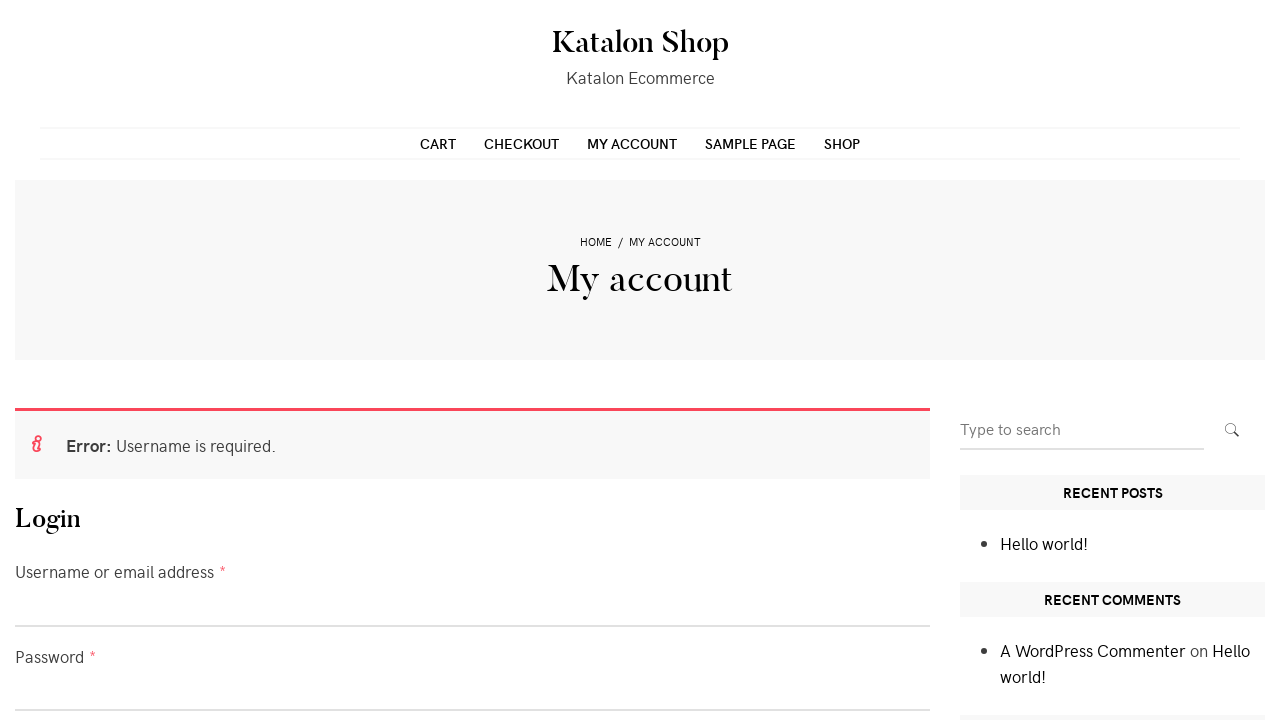

Error message appeared confirming missing username validation
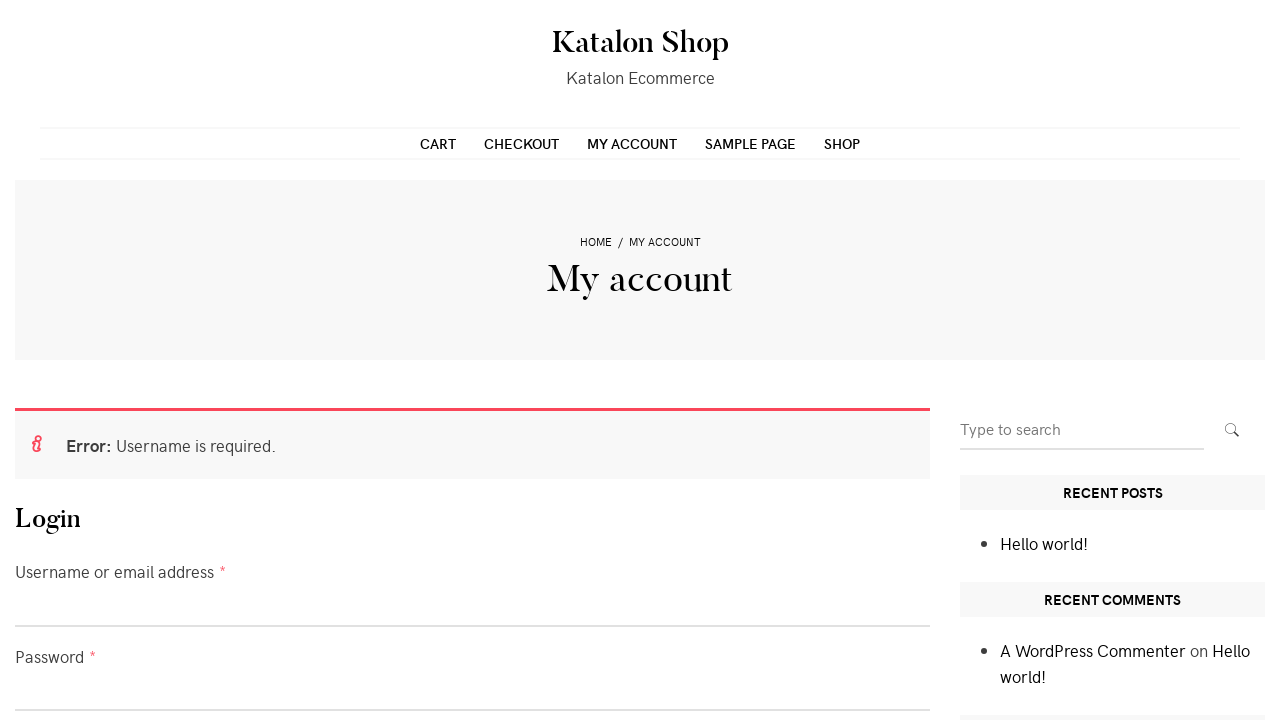

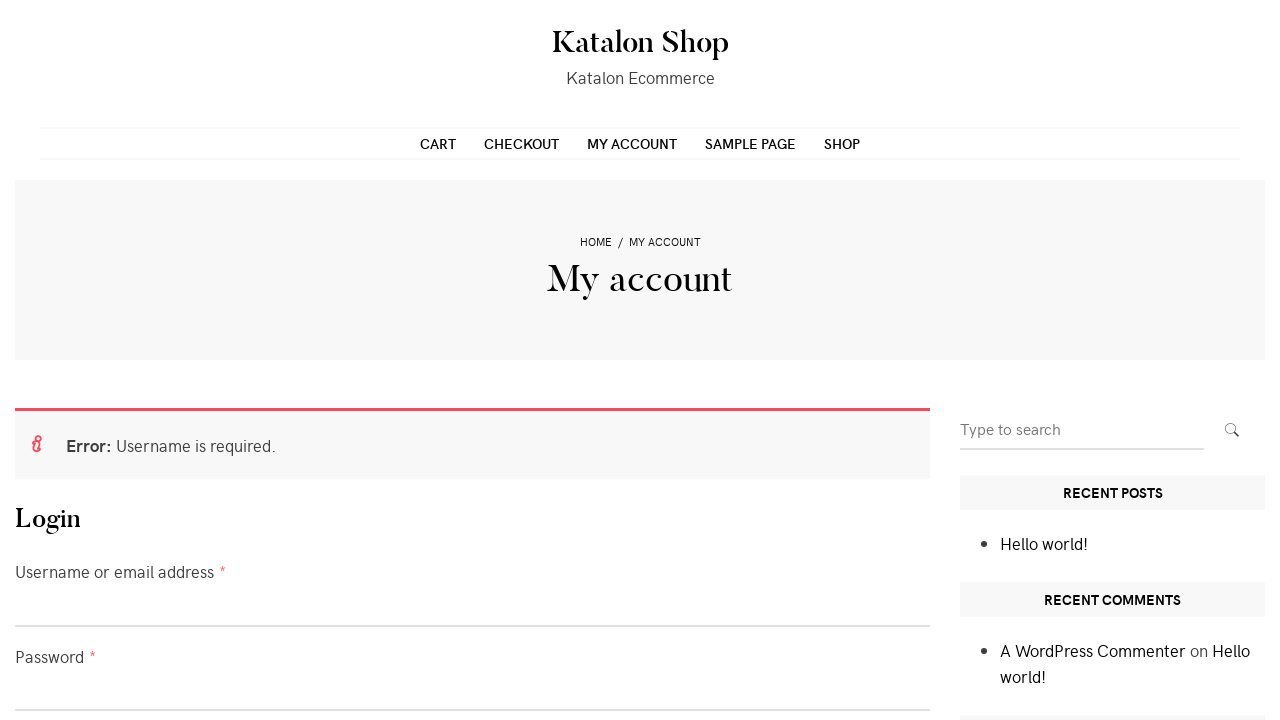